Tests the TodoMVC React app by adding multiple todo items, toggling all items as complete using the toggle-all checkbox, and navigating between All and Completed tabs.

Starting URL: https://todomvc.com

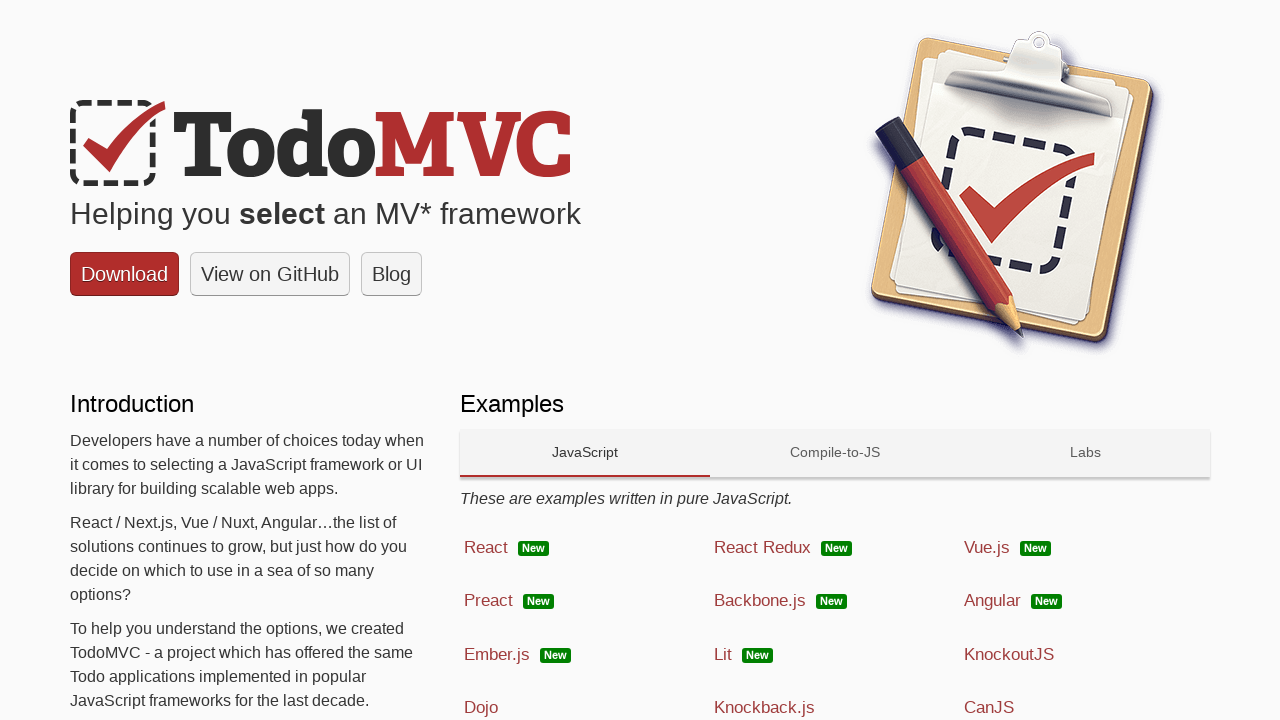

Clicked React link to navigate to React TodoMVC app at (486, 547) on xpath=//*[@class='link'][1]
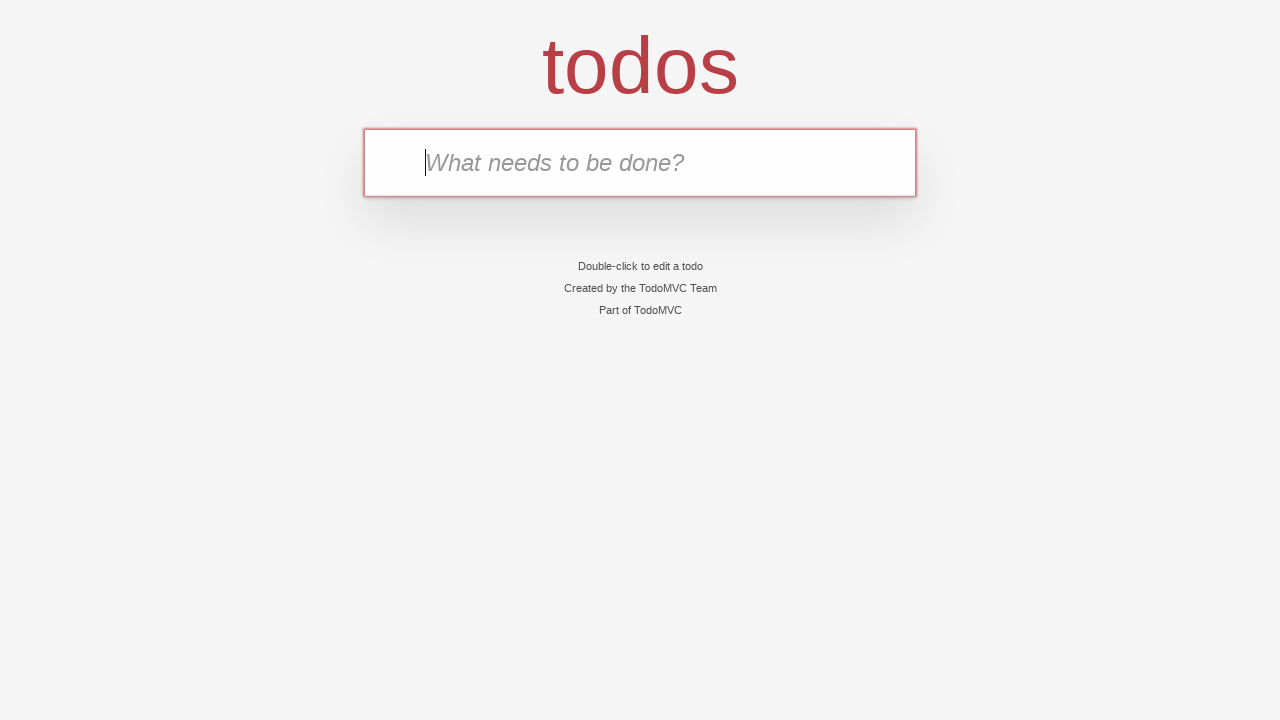

Todo input field loaded
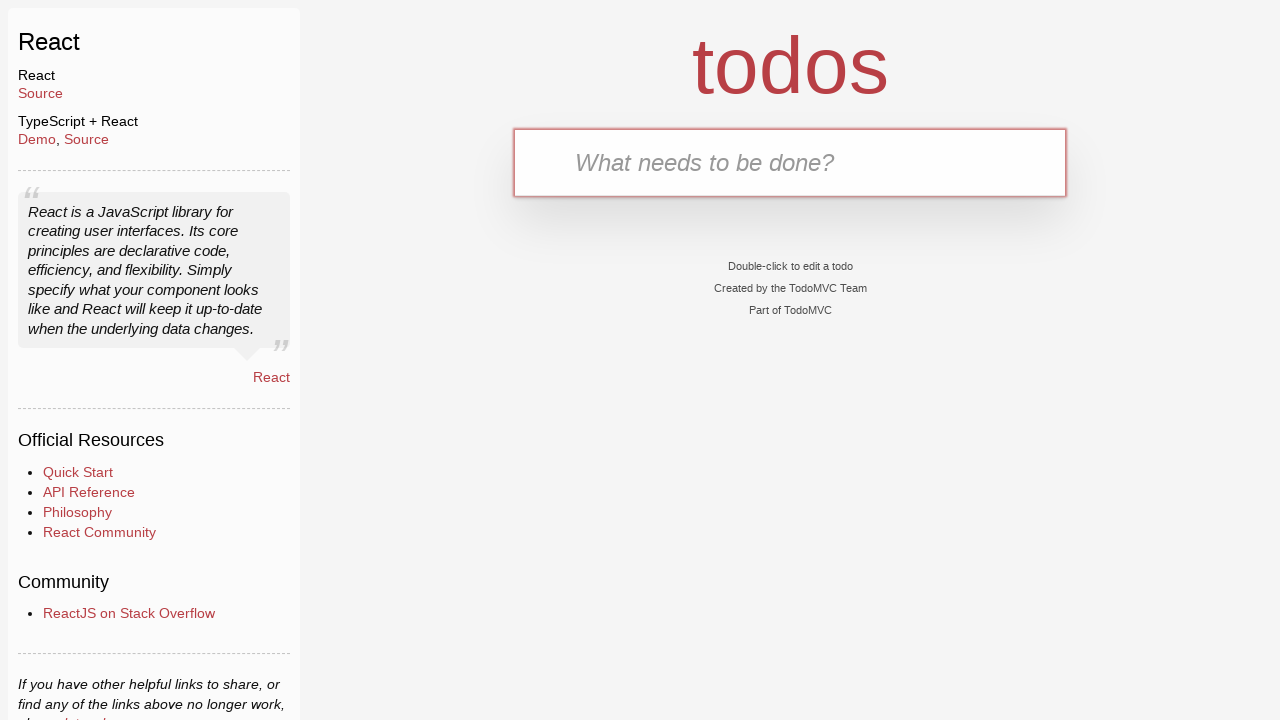

Clicked todo input field at (790, 162) on #todo-input
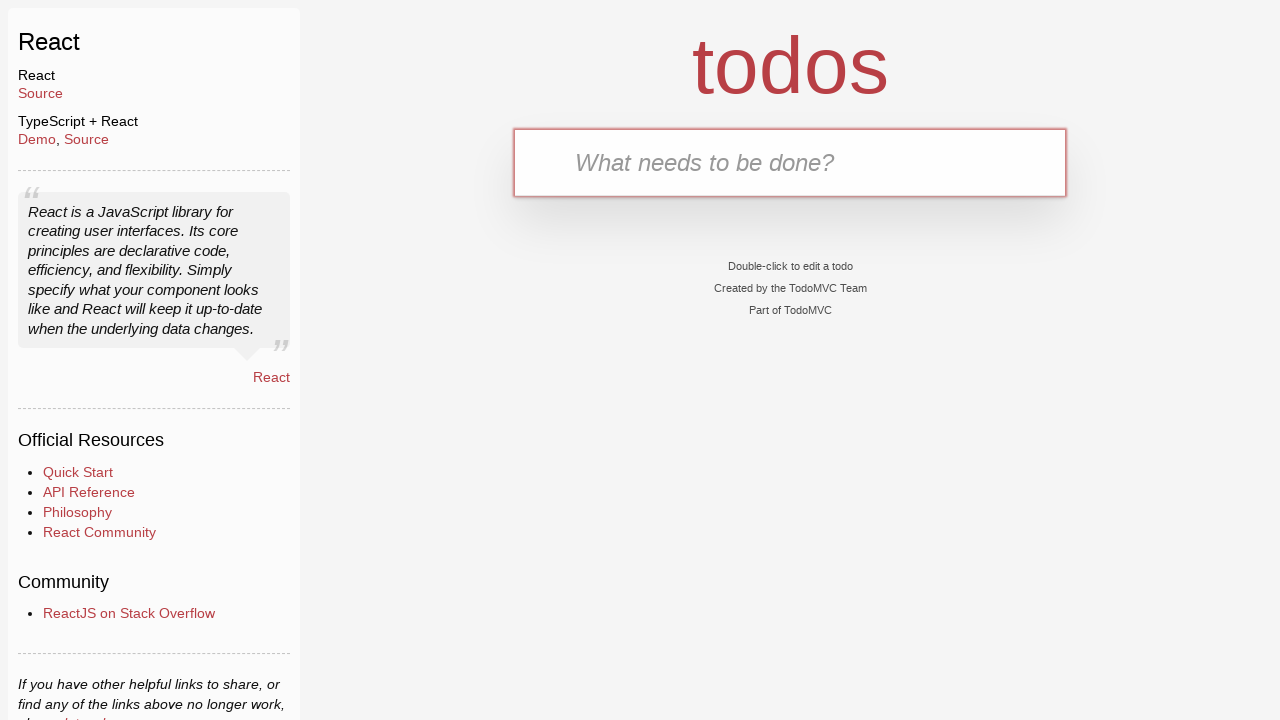

Filled first todo item 'ugqhfs203' on #todo-input
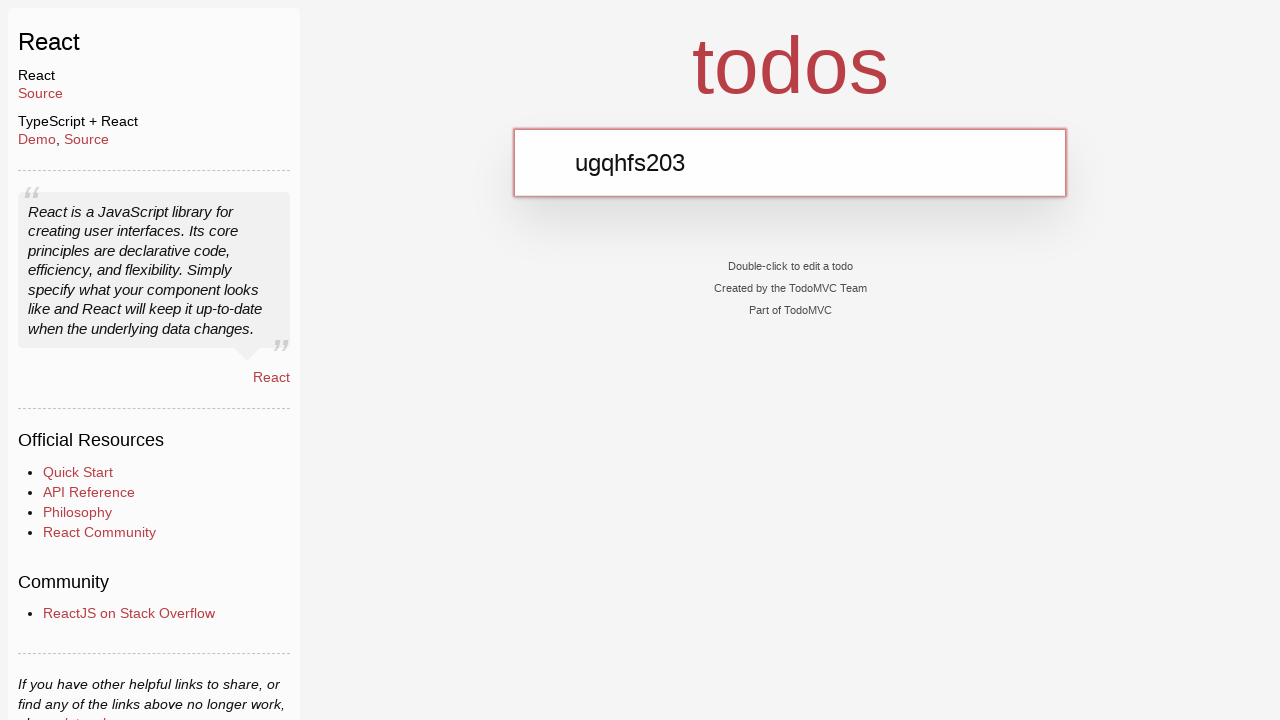

Pressed Enter to add first todo item on #todo-input
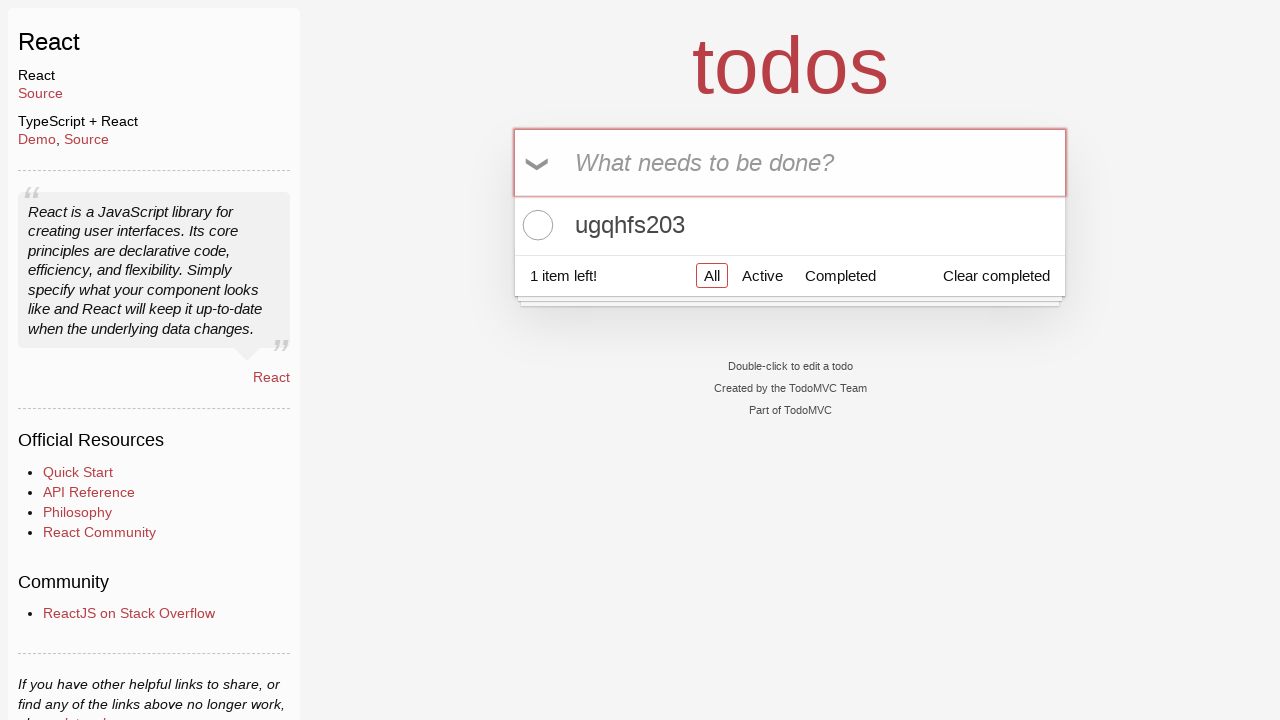

Clicked todo input field for second item at (790, 162) on #todo-input
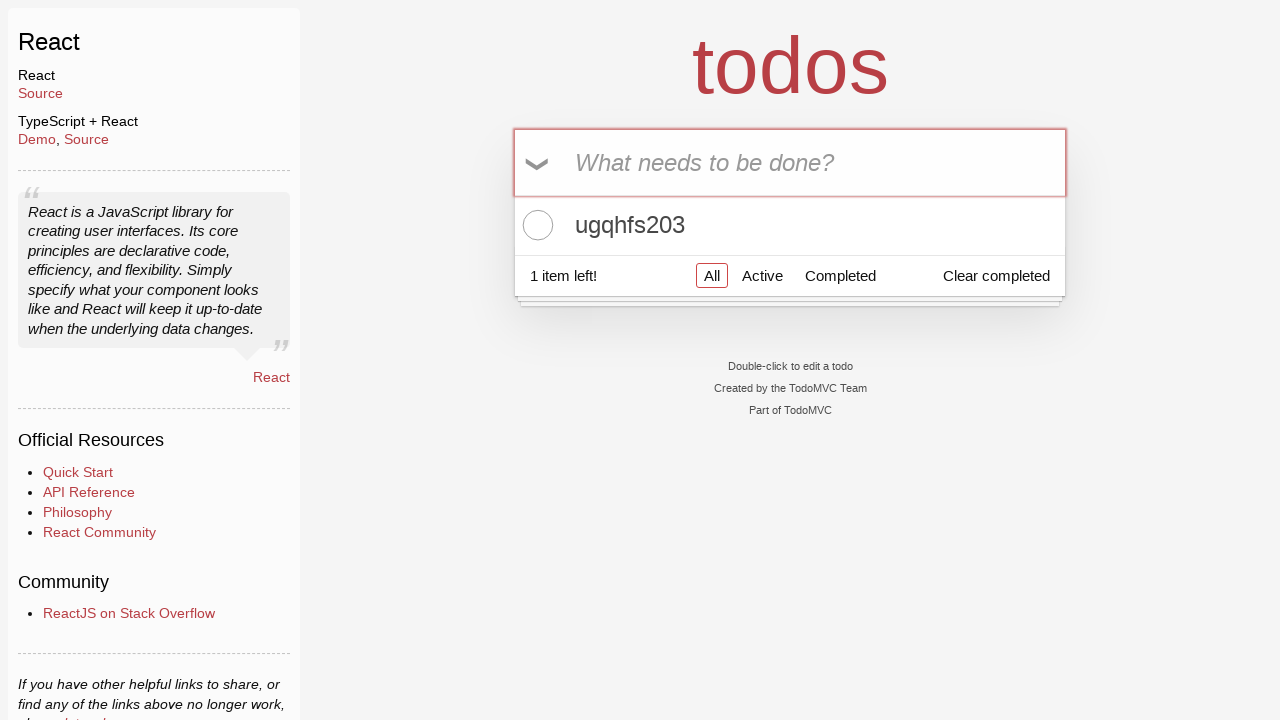

Filled second todo item 'asqorp102' on #todo-input
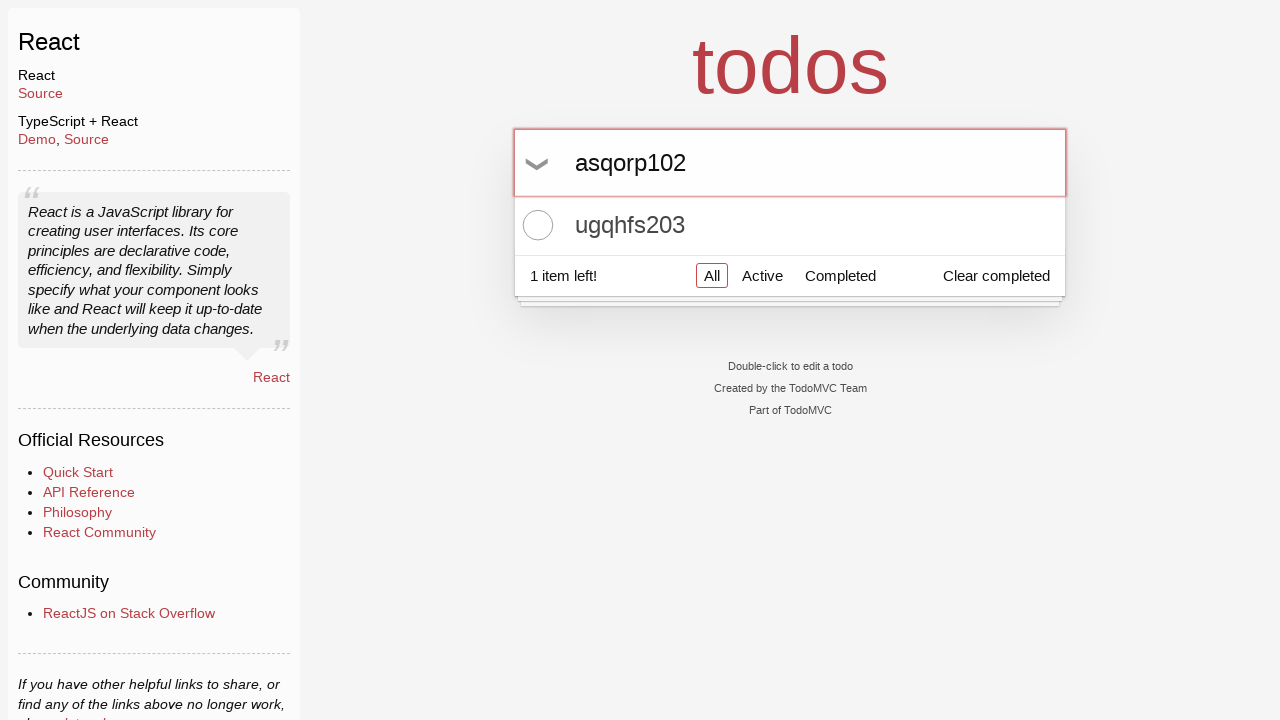

Pressed Enter to add second todo item on #todo-input
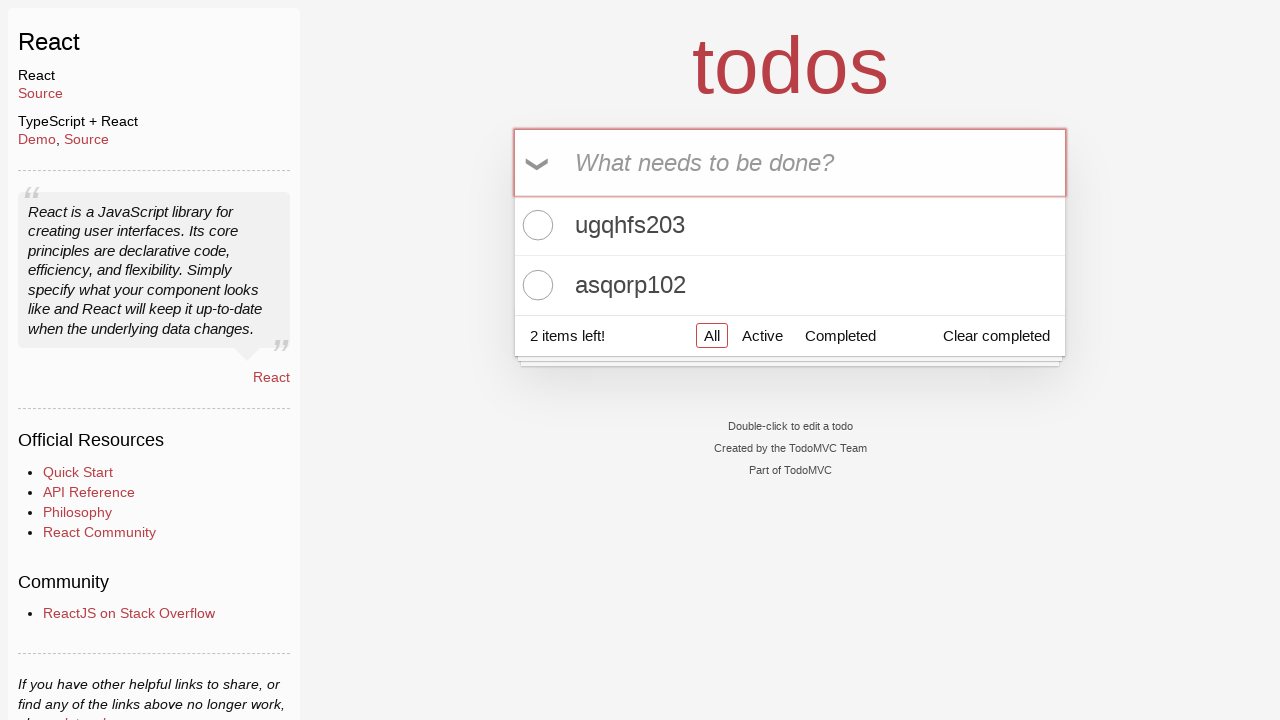

Clicked todo input field for third item at (790, 162) on #todo-input
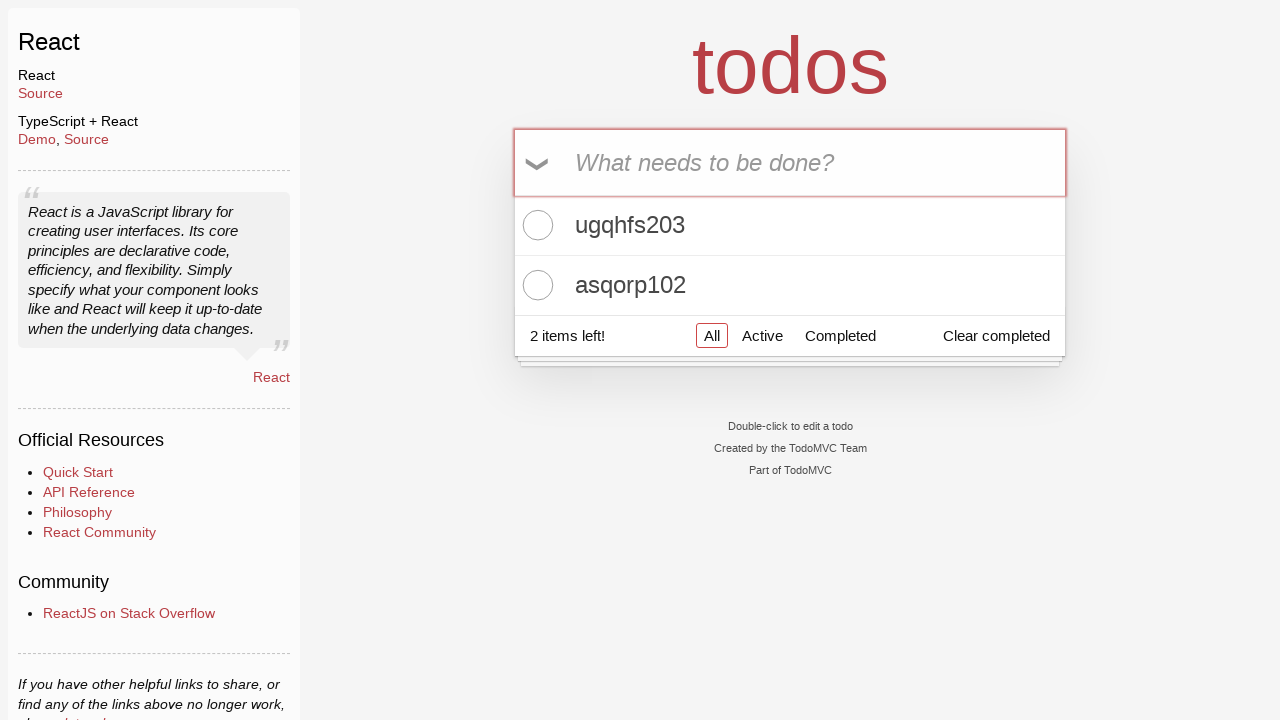

Filled third todo item 'zxejwr12' on #todo-input
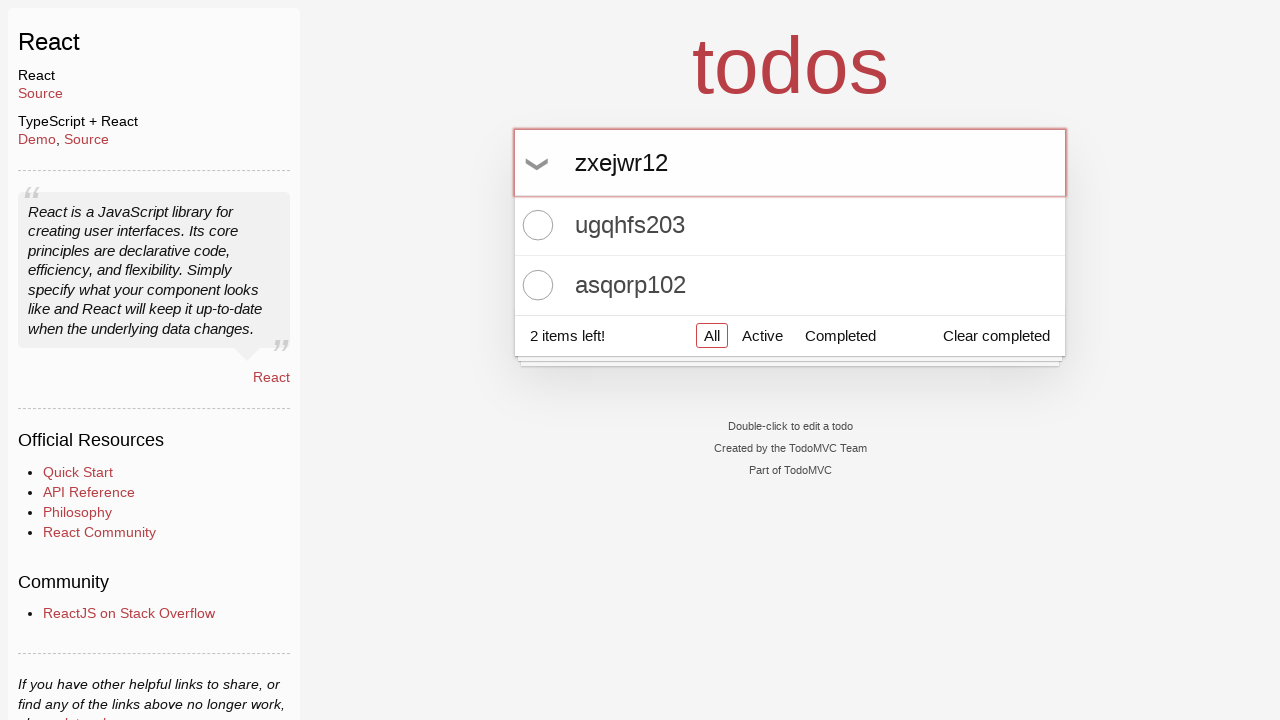

Pressed Enter to add third todo item on #todo-input
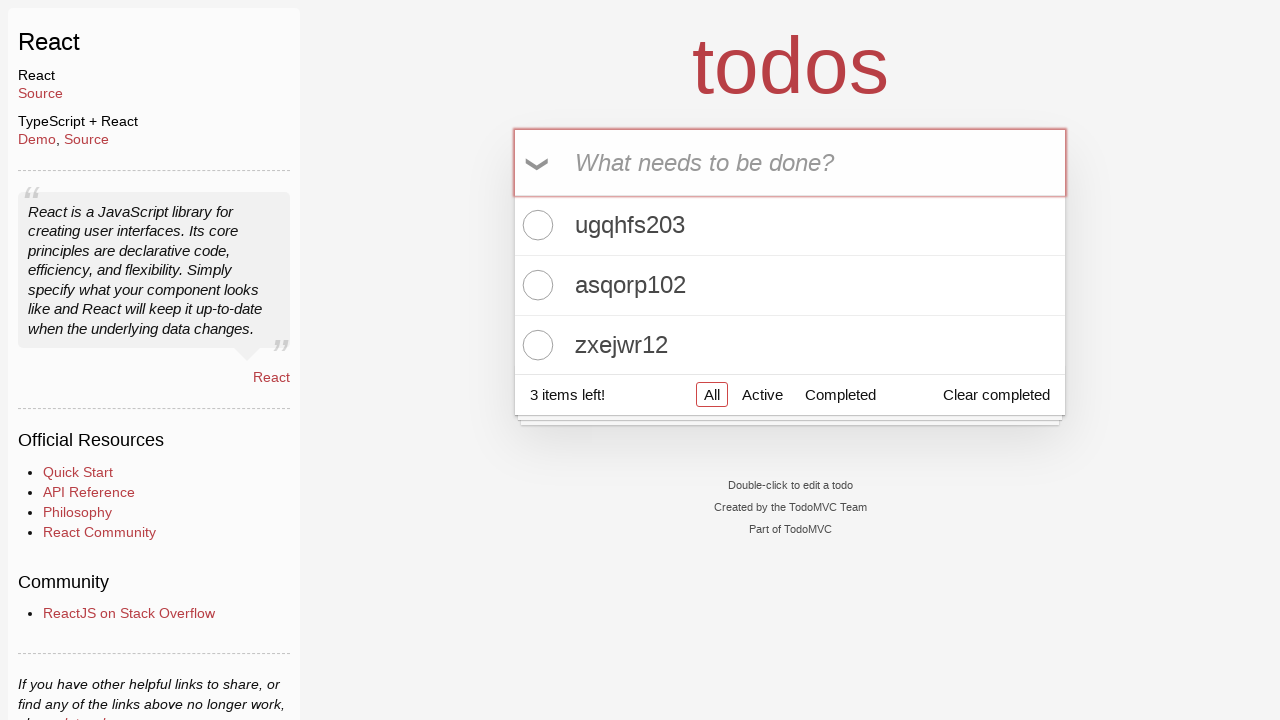

Clicked All tab at (712, 395) on xpath=//*[@href='#/']
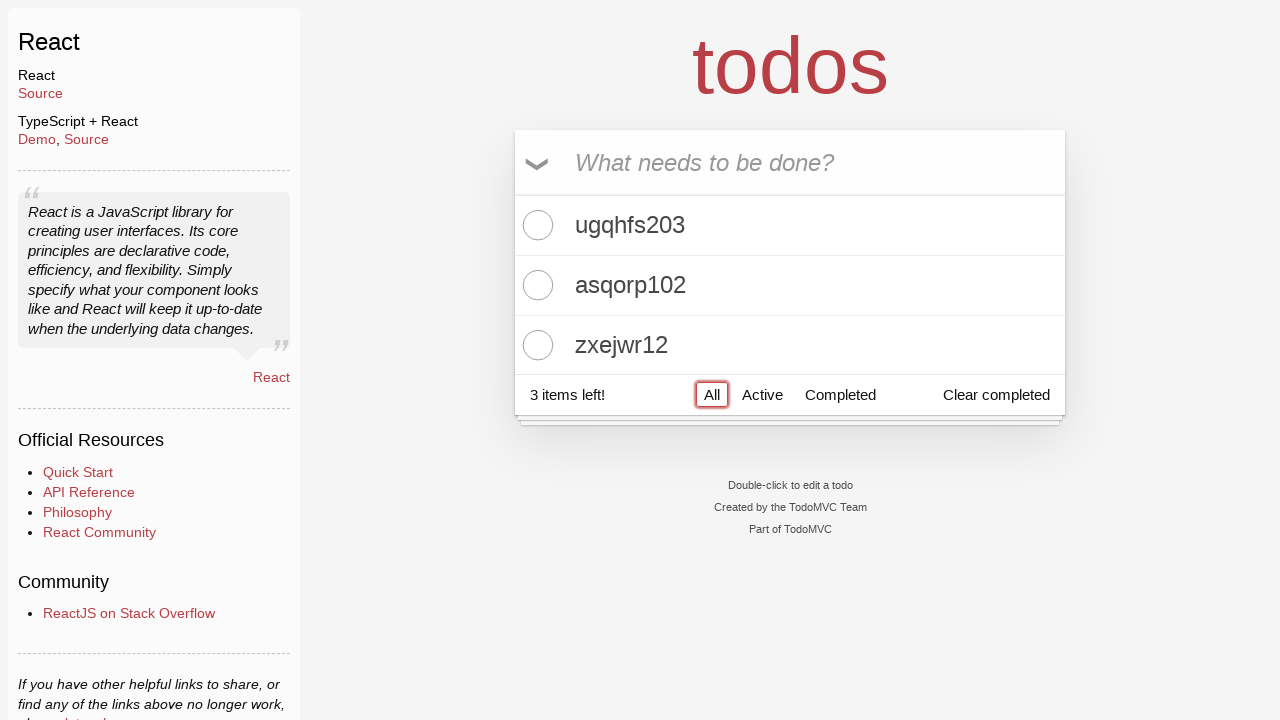

Clicked toggle-all checkbox to mark all items as complete at (539, 163) on .toggle-all
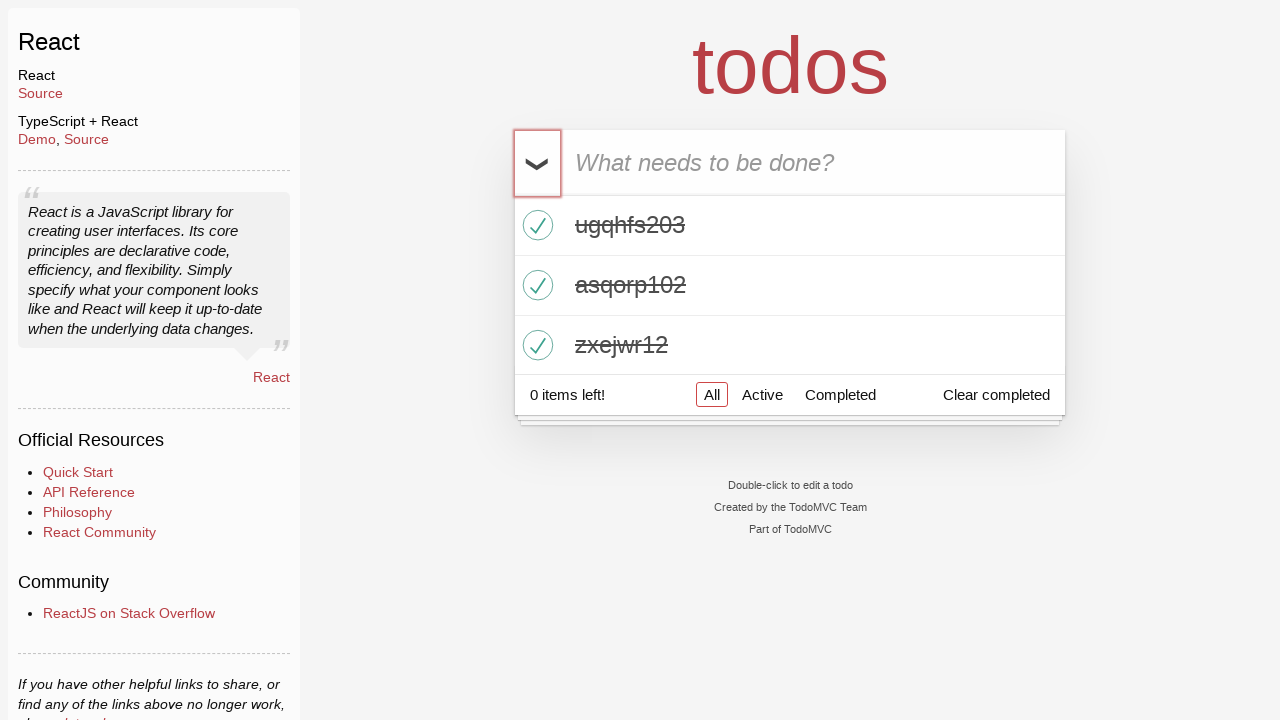

Clicked All tab again at (712, 395) on xpath=//*[@href='#/']
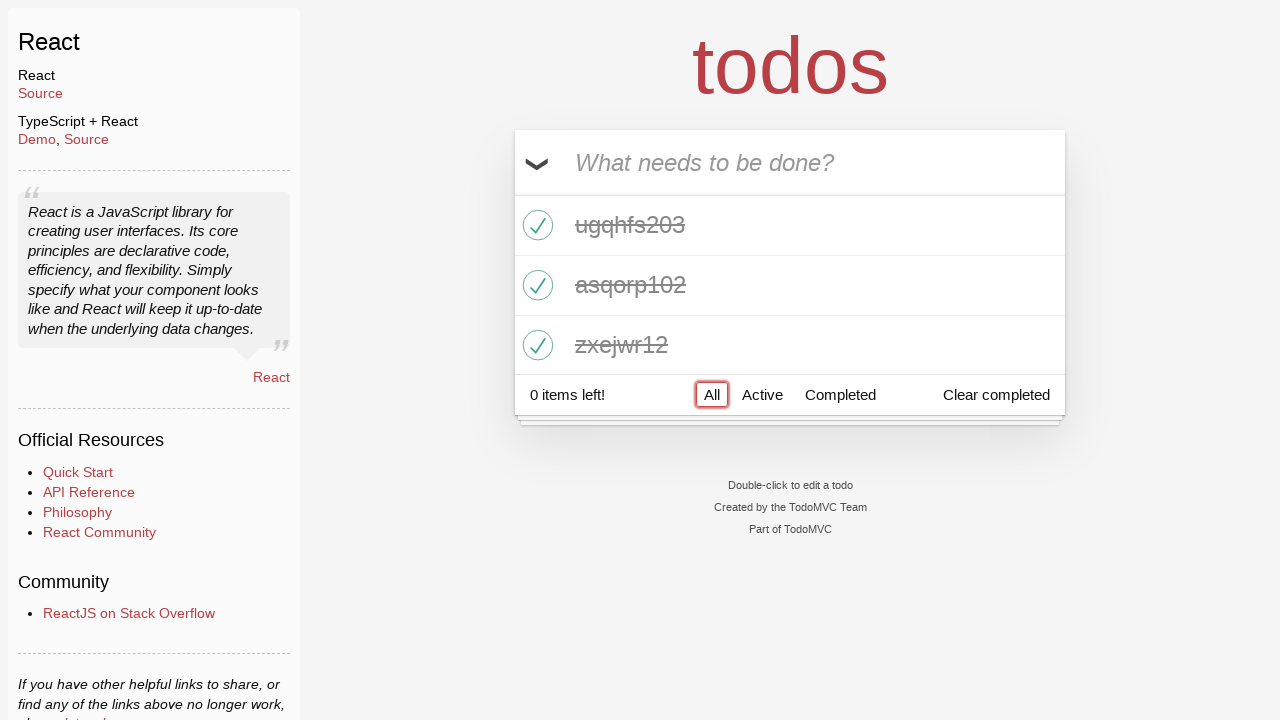

Clicked Completed tab to view completed items at (840, 395) on xpath=//*[@href='#/completed']
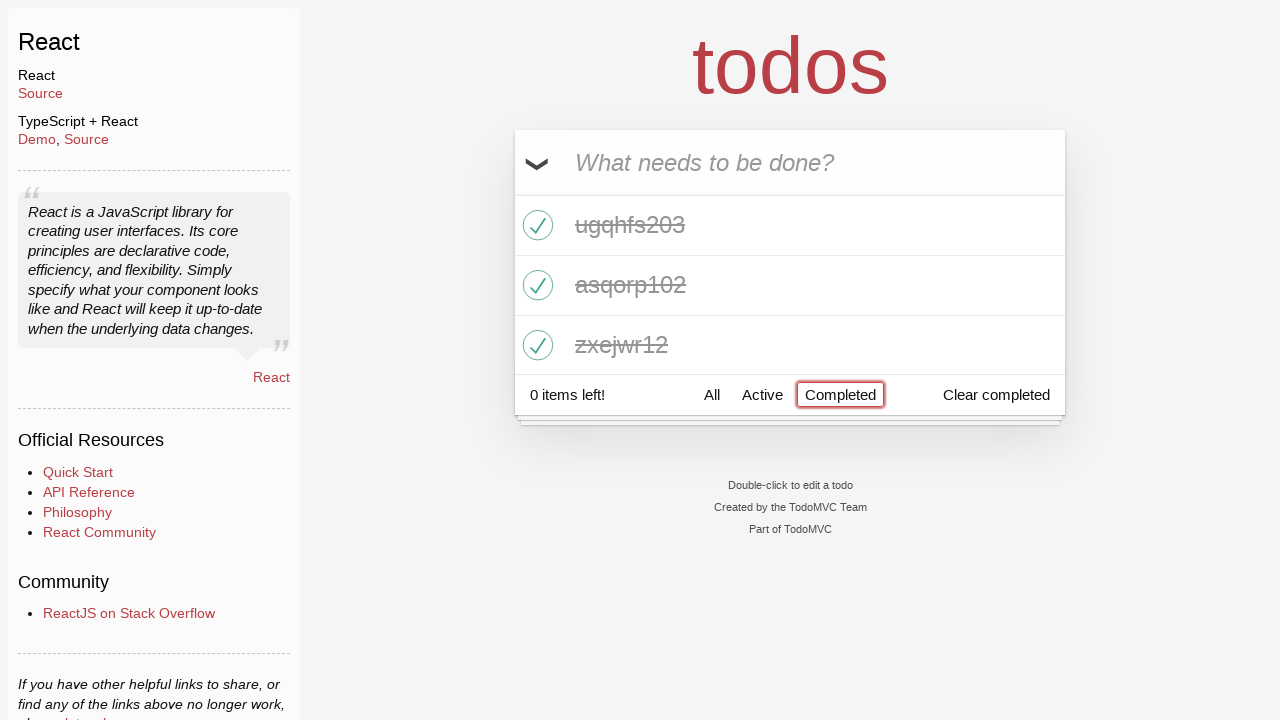

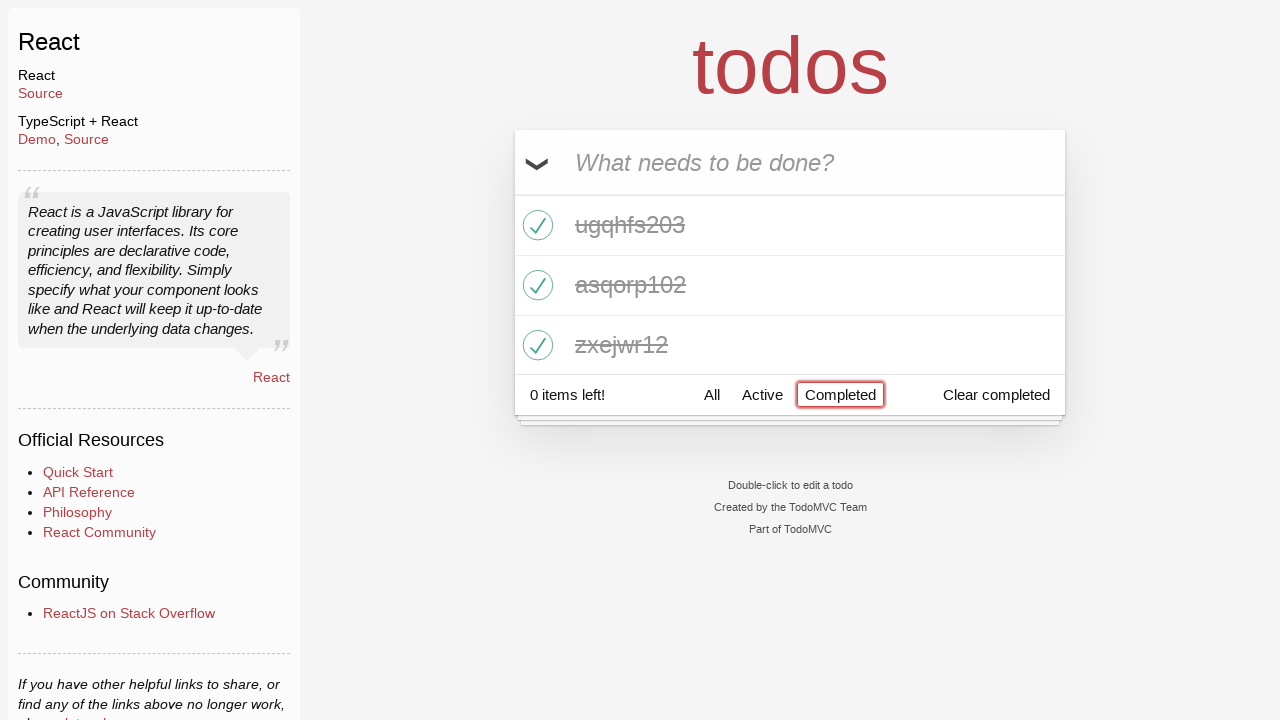